Tests deleting a task from the Active filter view

Starting URL: https://todomvc4tasj.herokuapp.com/

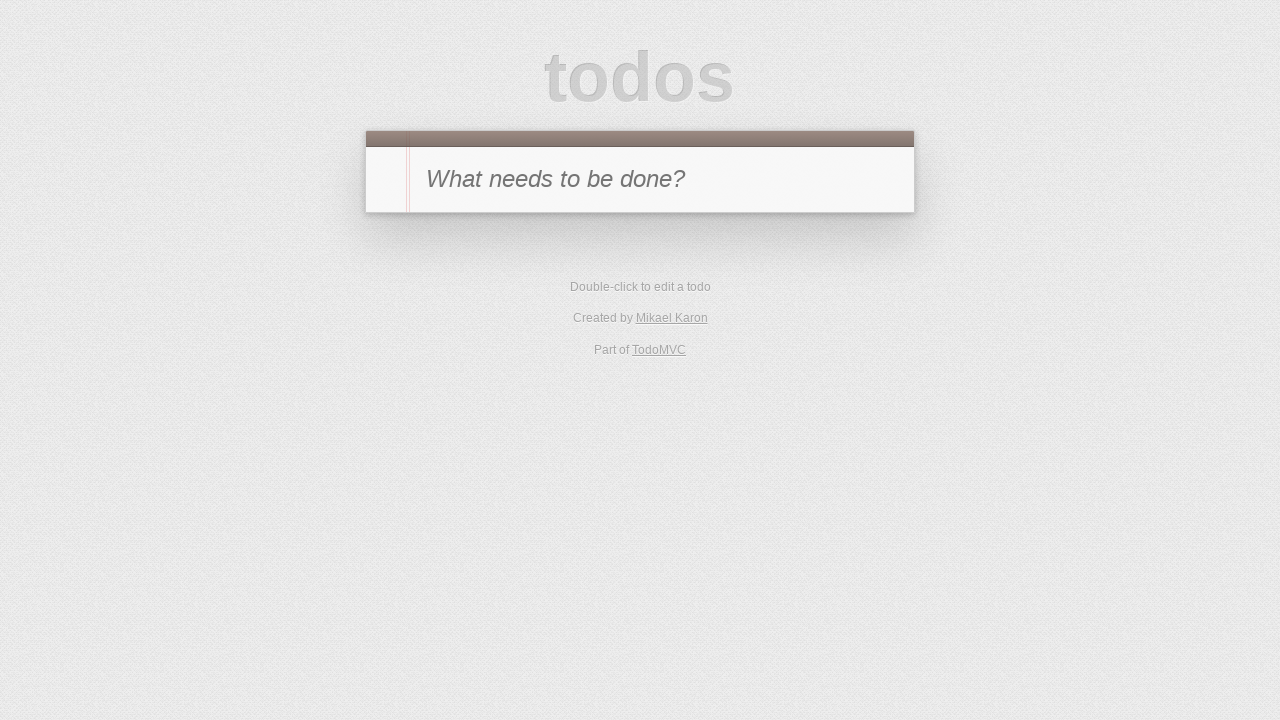

Filled new todo input with task 'a' on #new-todo
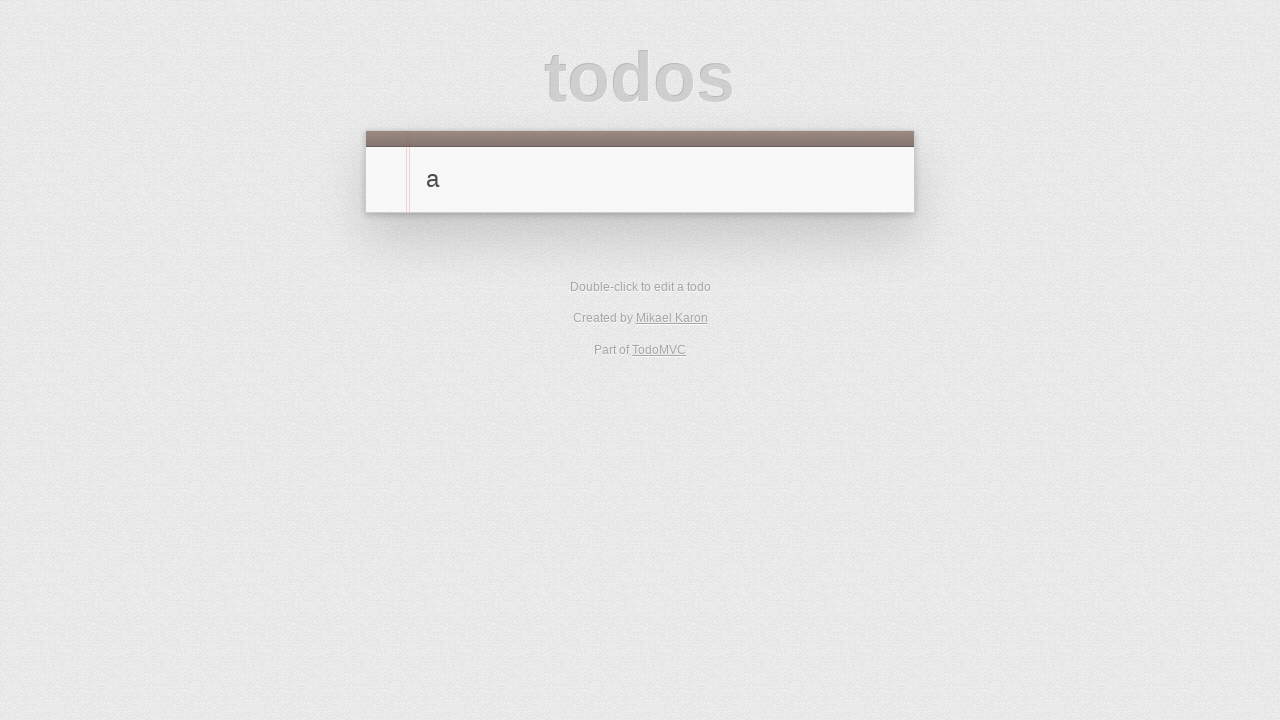

Pressed Enter to create task 'a' on #new-todo
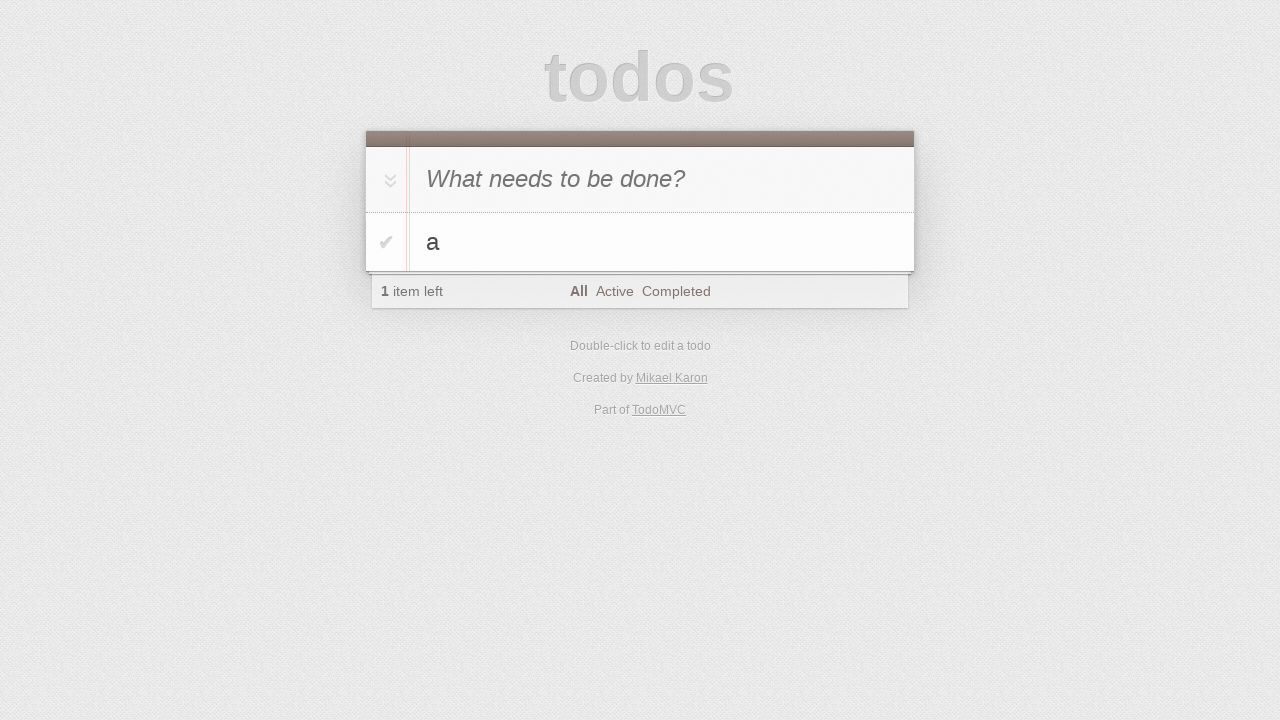

Filled new todo input with task 'b' on #new-todo
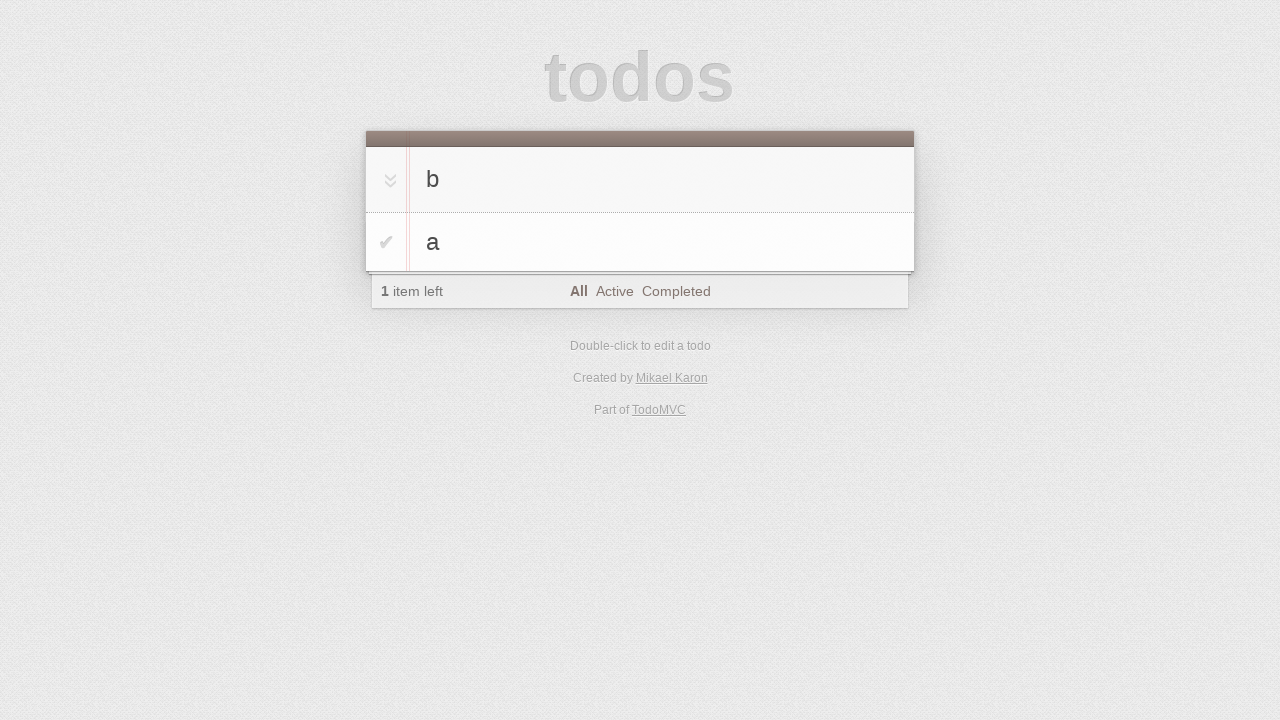

Pressed Enter to create task 'b' on #new-todo
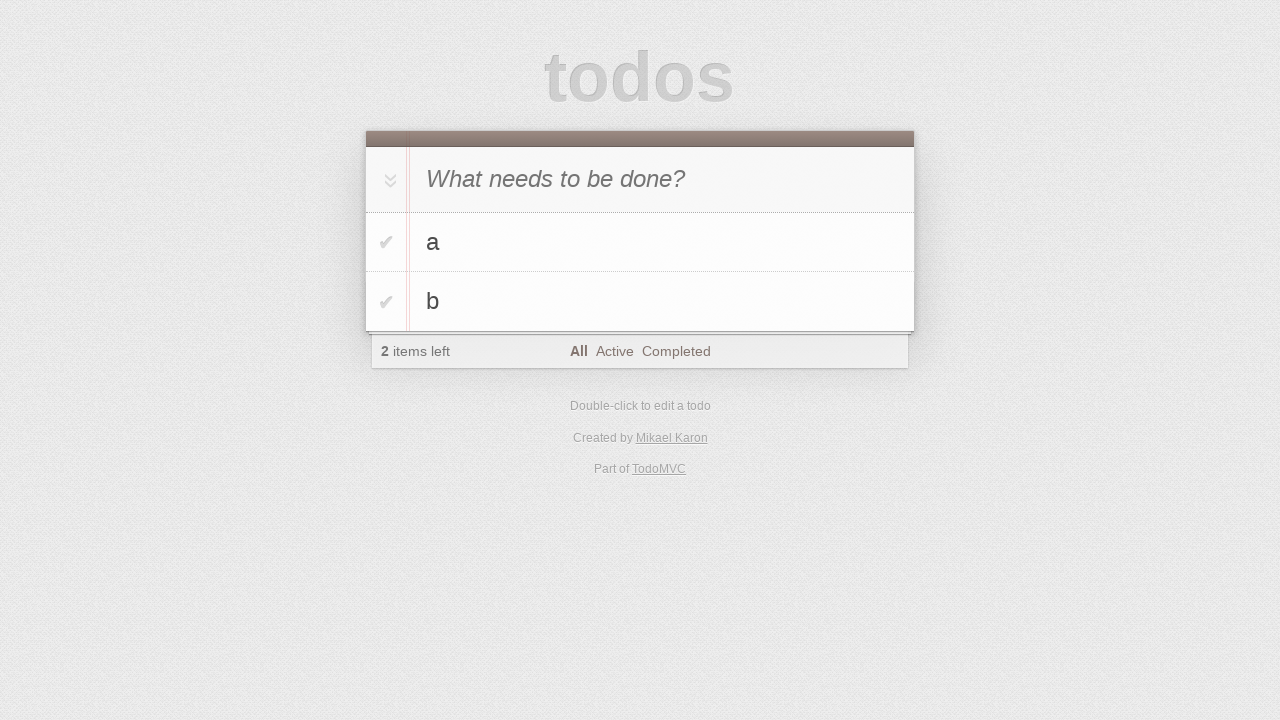

Clicked Active filter to view active tasks at (614, 351) on a:text('Active')
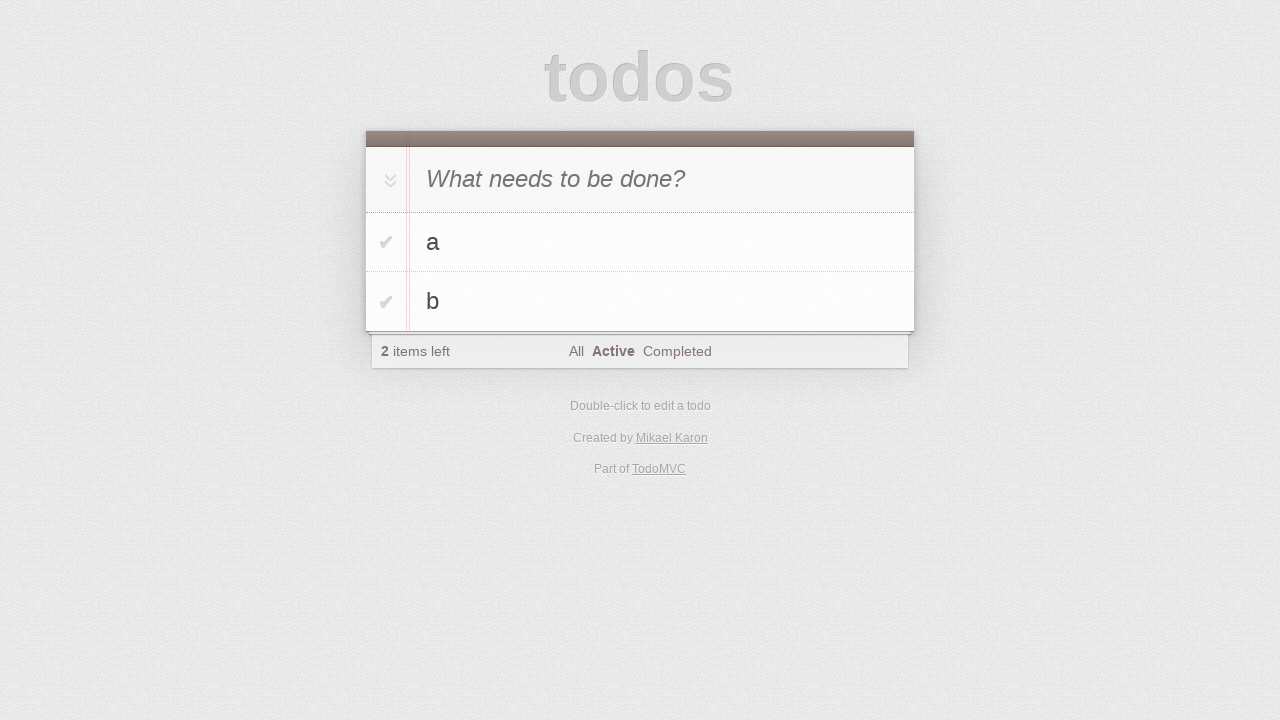

Hovered over task 'a' to reveal delete button at (640, 242) on li:has-text('a')
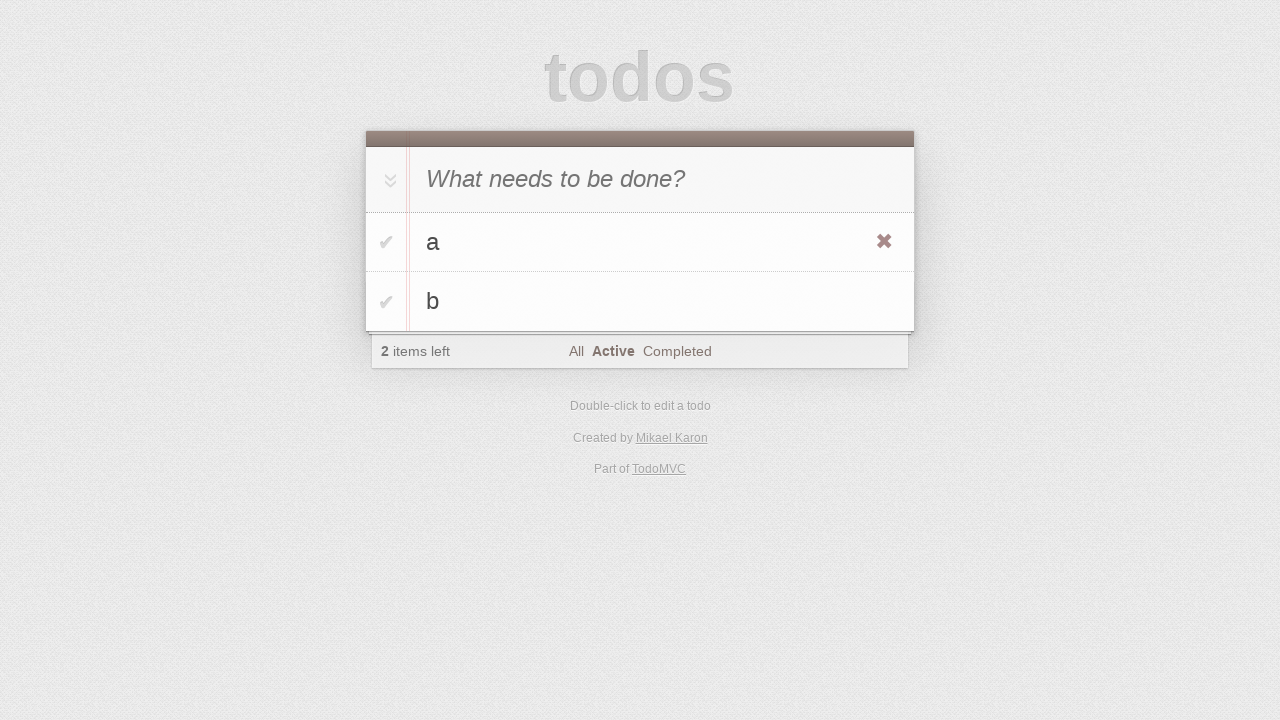

Clicked delete button to remove task 'a' at (884, 242) on li:has-text('a') .destroy
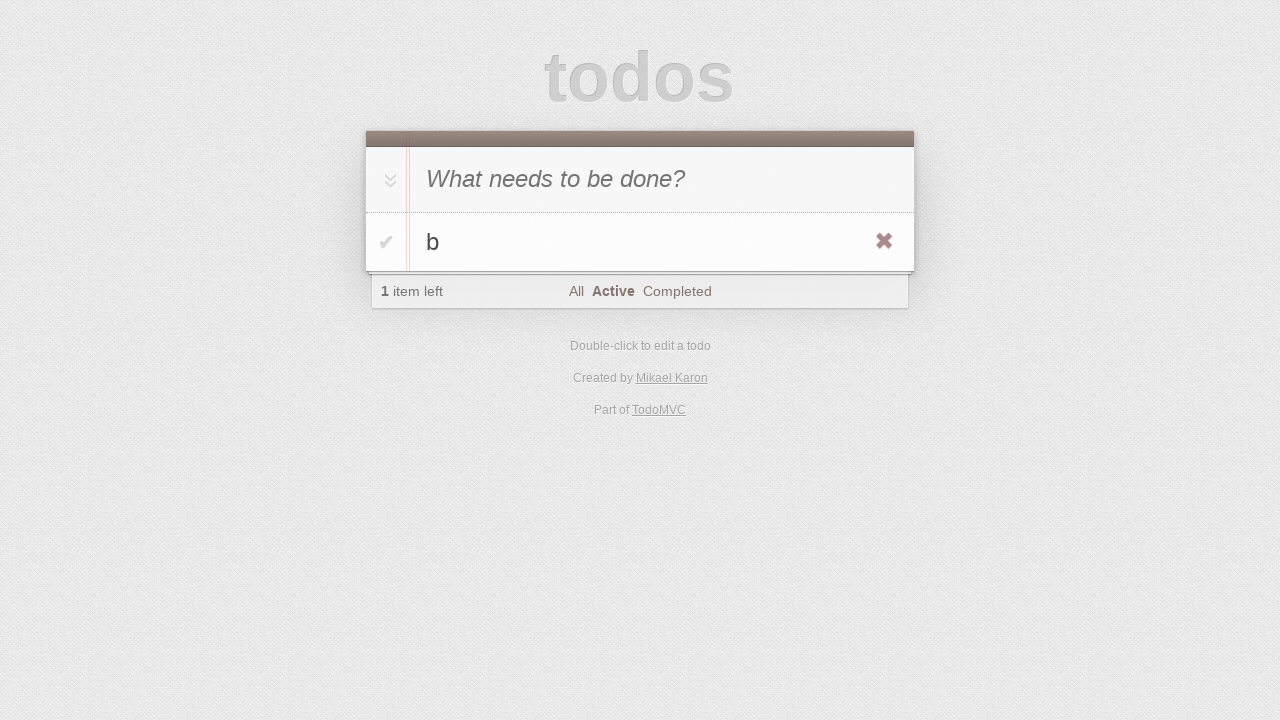

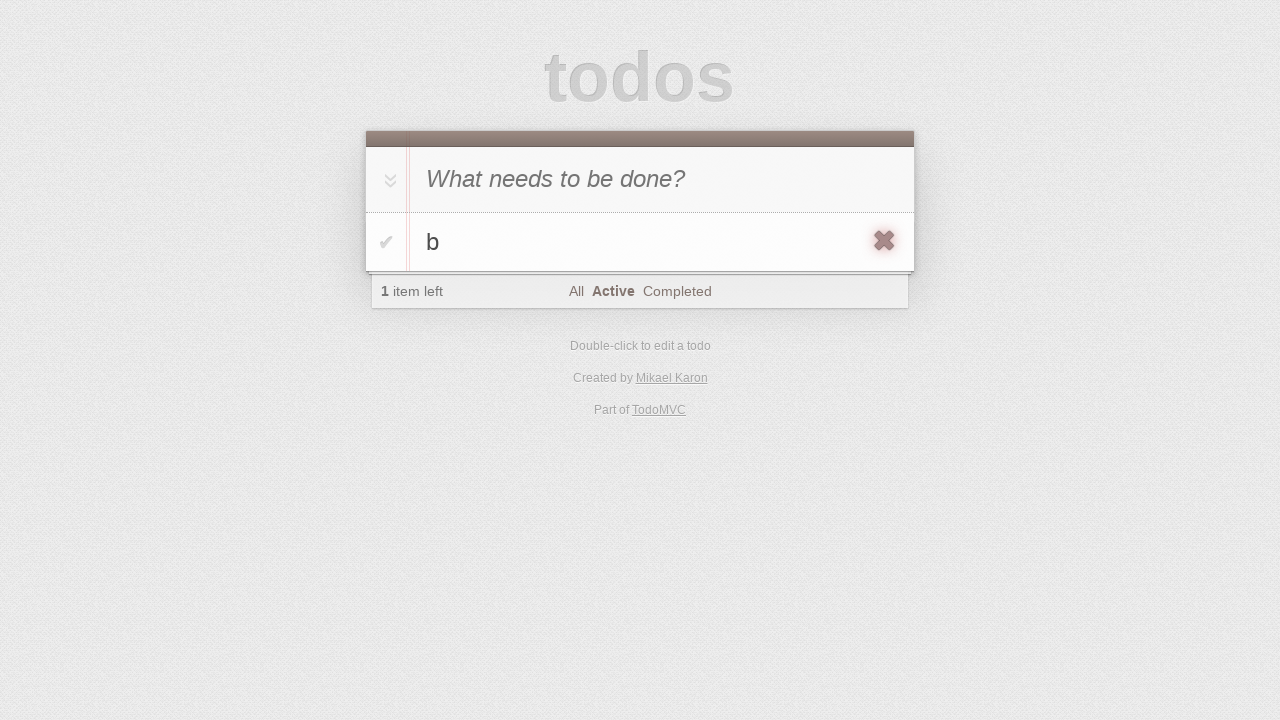